Tests opening a new browser window, navigating to a different URL in the new window, and verifying that two window handles exist.

Starting URL: https://the-internet.herokuapp.com/windows

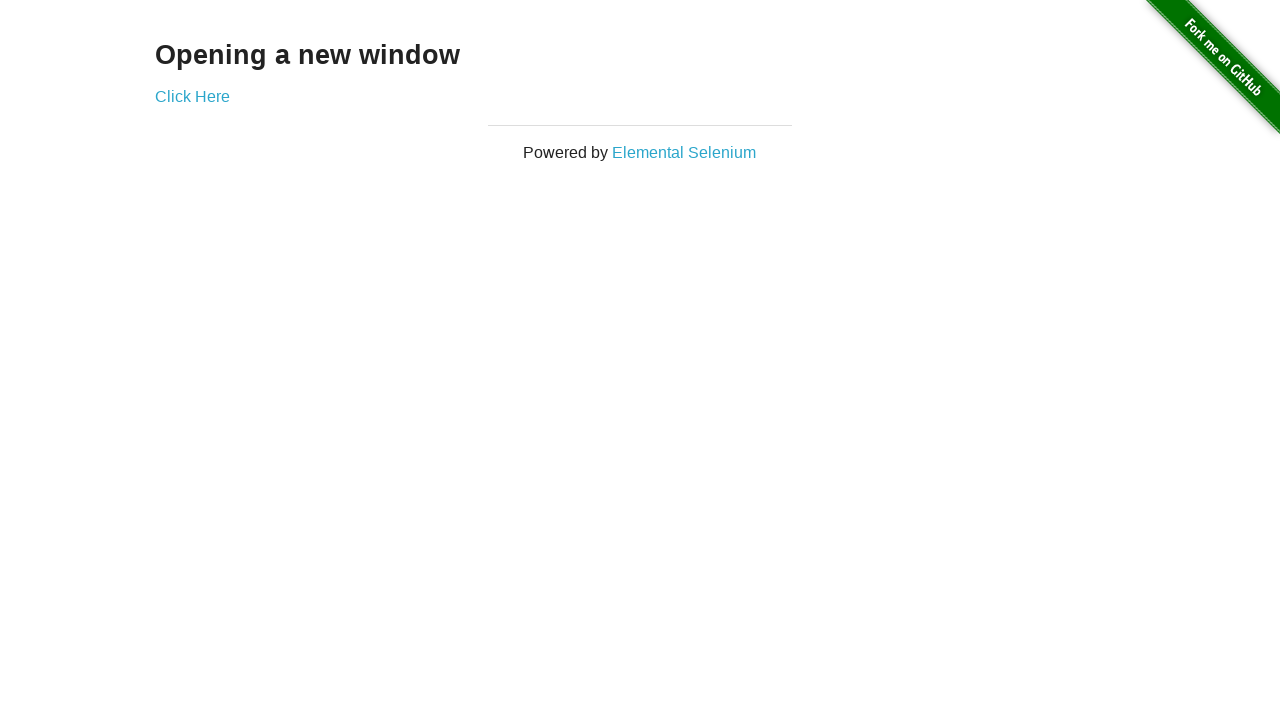

Opened a new browser window/page in the context
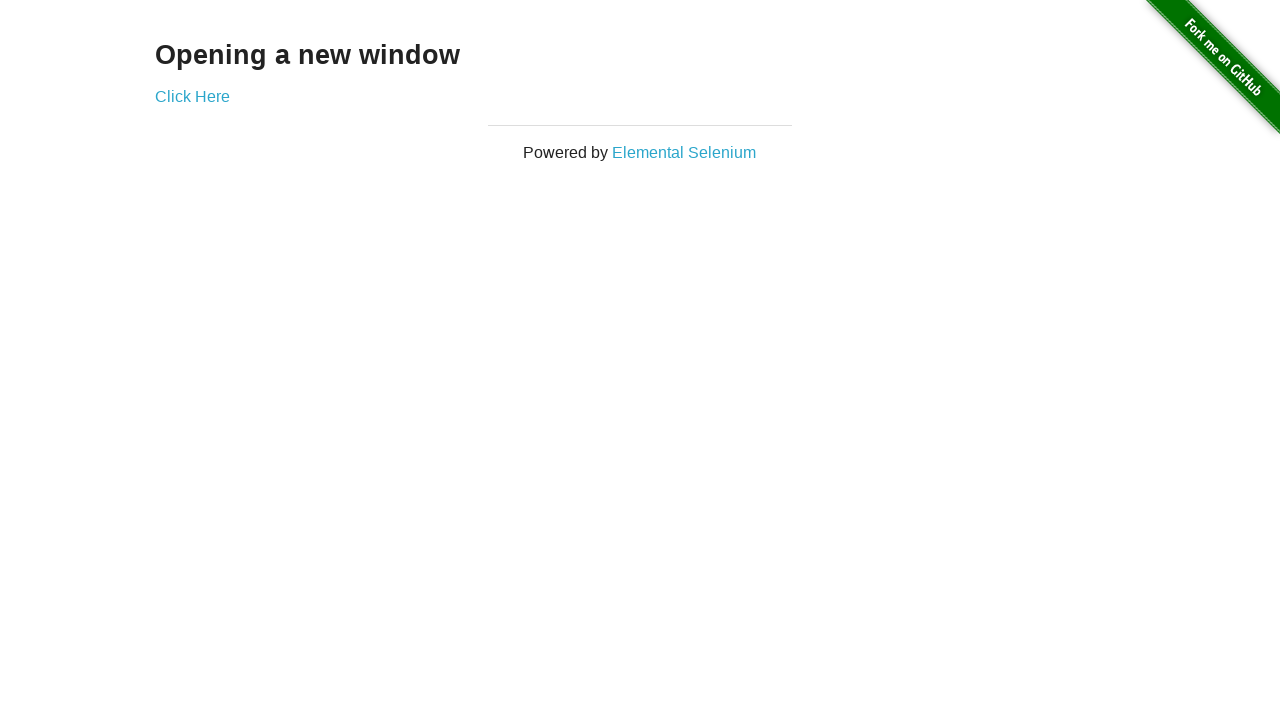

Navigated new window to https://the-internet.herokuapp.com/typos
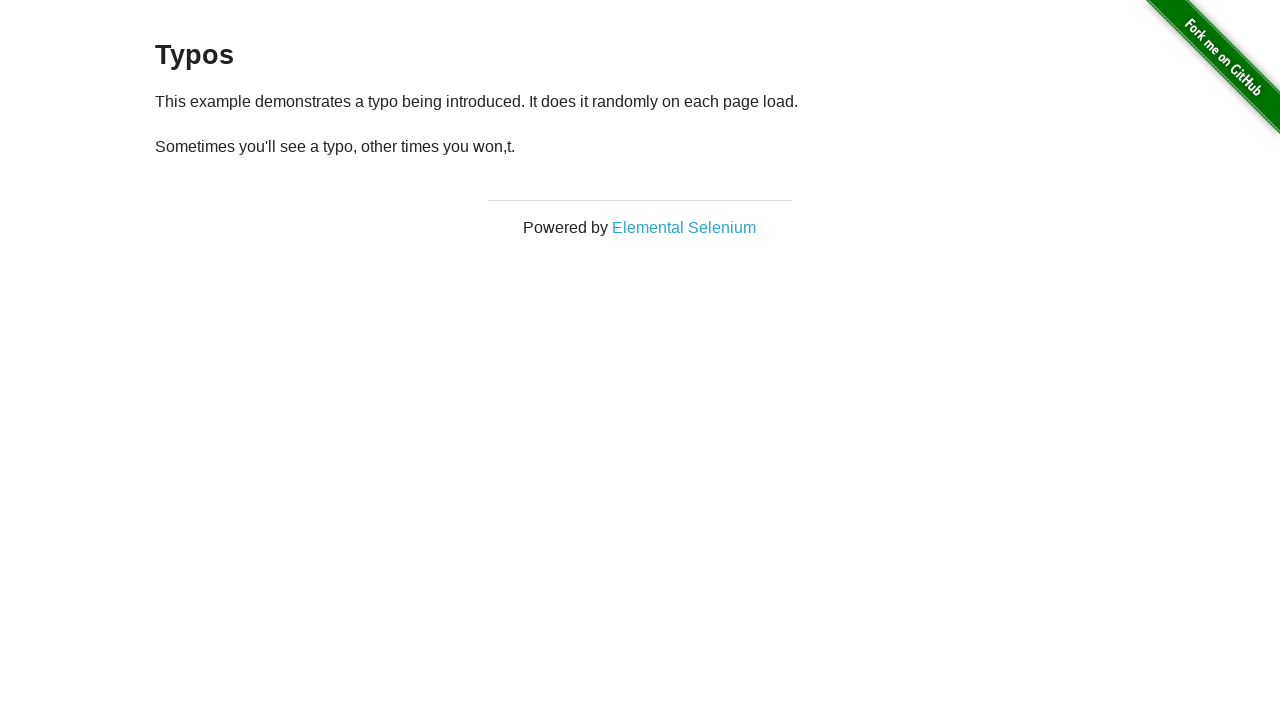

Verified that two window handles exist - assertion passed
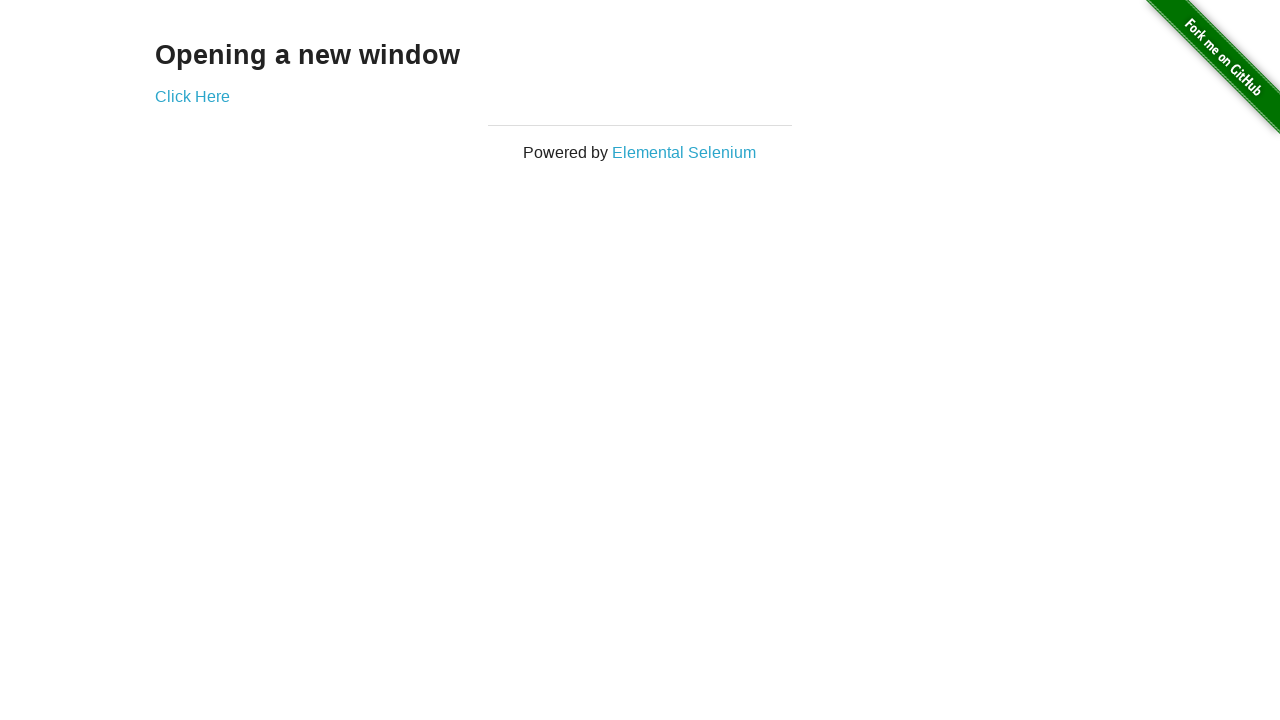

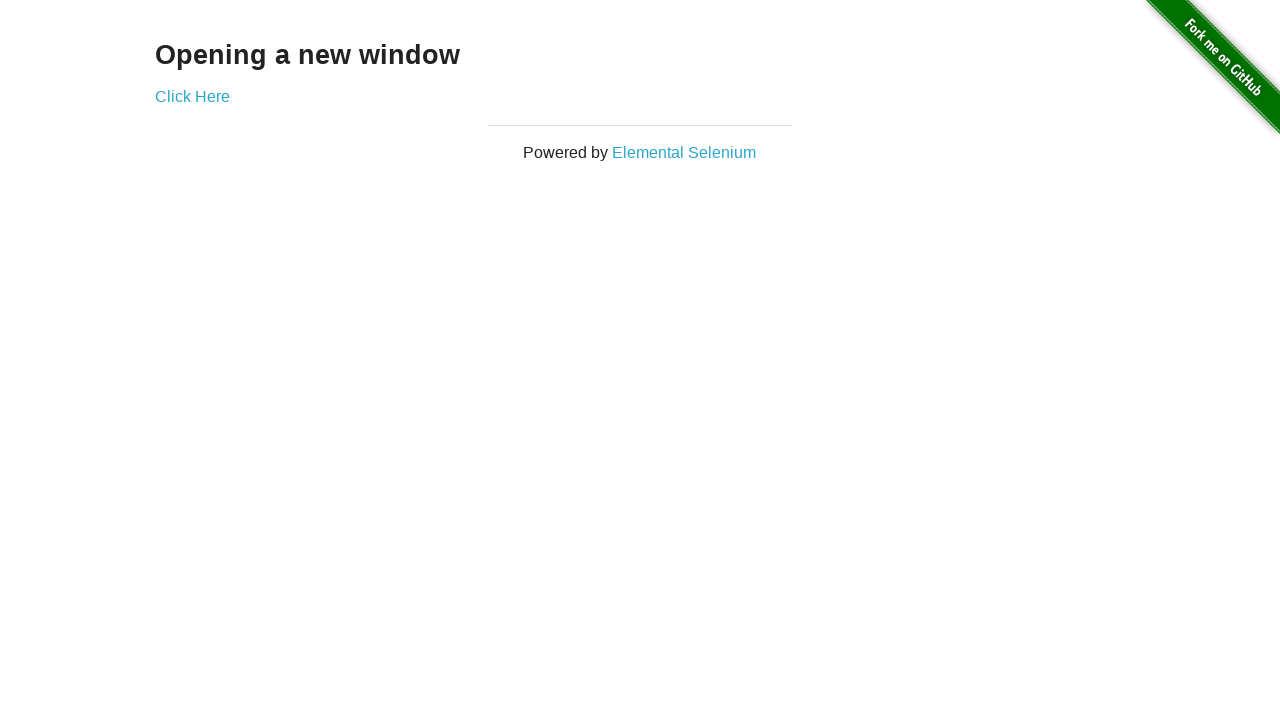